Tests iframe handling by switching between multiple frames and filling form fields (email, password, confirm password in frame 0, and username, password in frame 1) on a demo practice application.

Starting URL: https://demoapps.qspiders.com/ui/frames/multiple?sublist=2

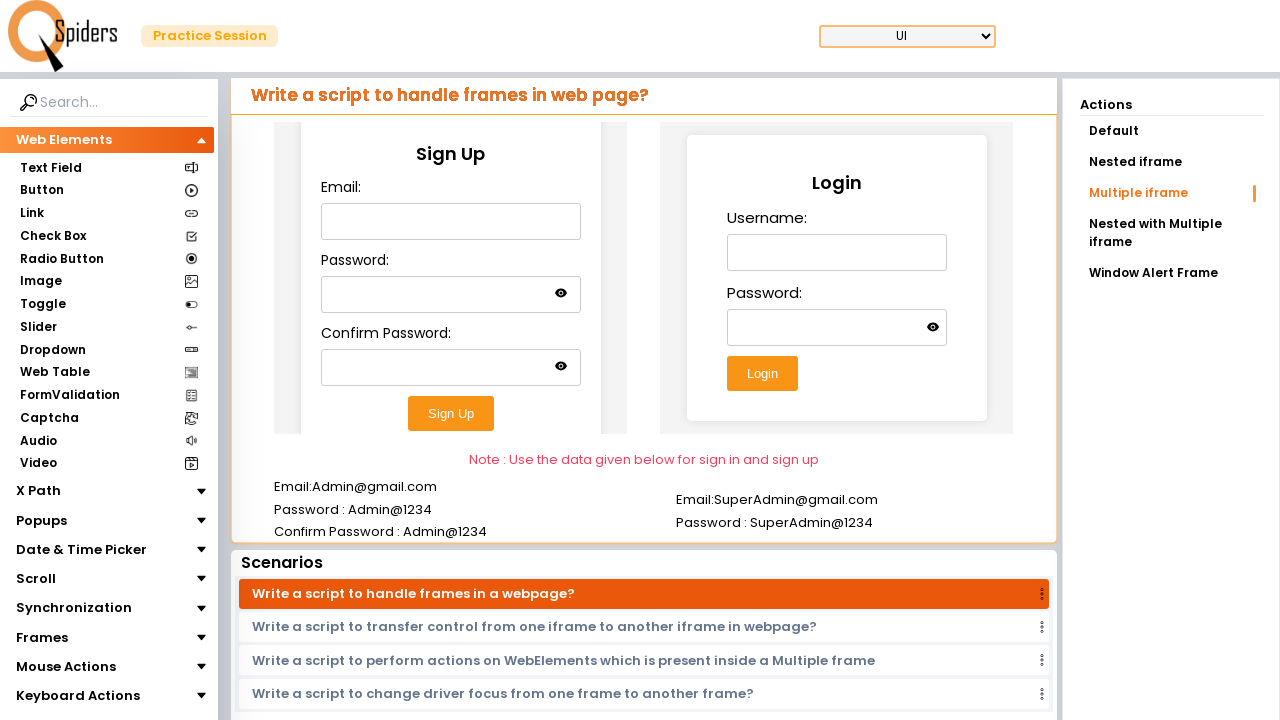

Located first iframe element
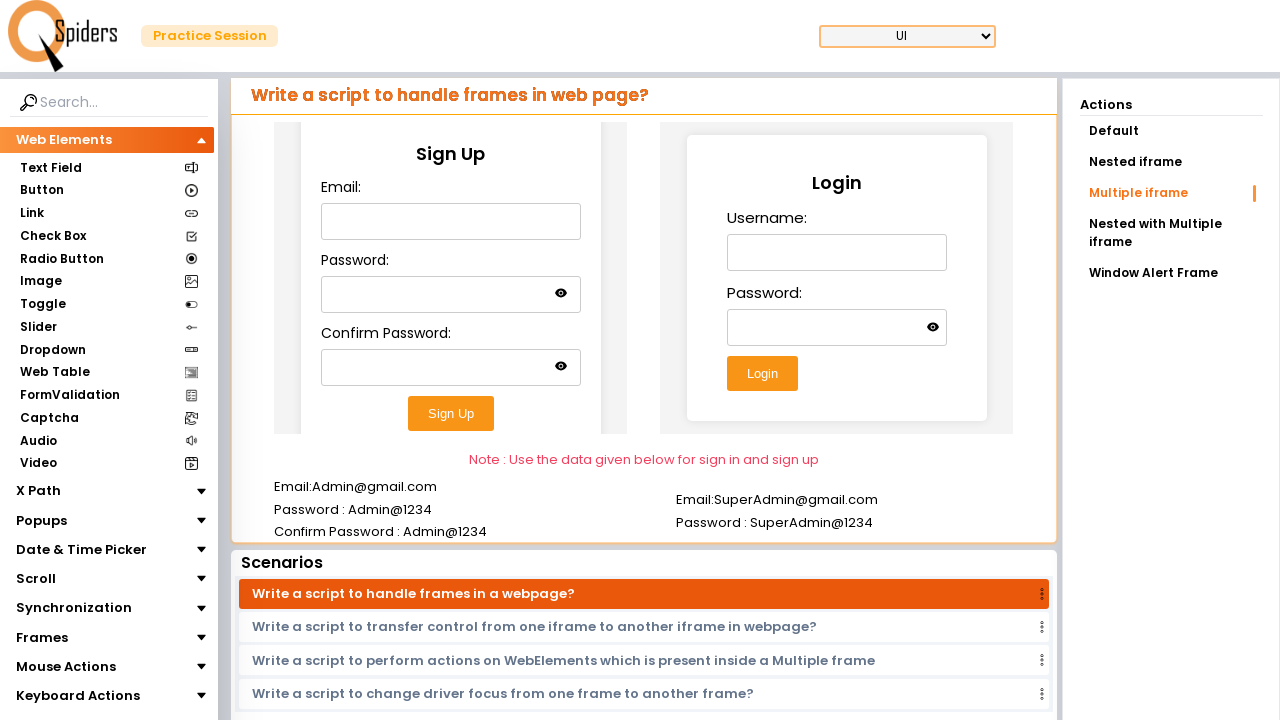

Filled email field with 'testuser@example.com' in frame 0 on iframe.w-full.h-96 >> nth=0 >> internal:control=enter-frame >> #email
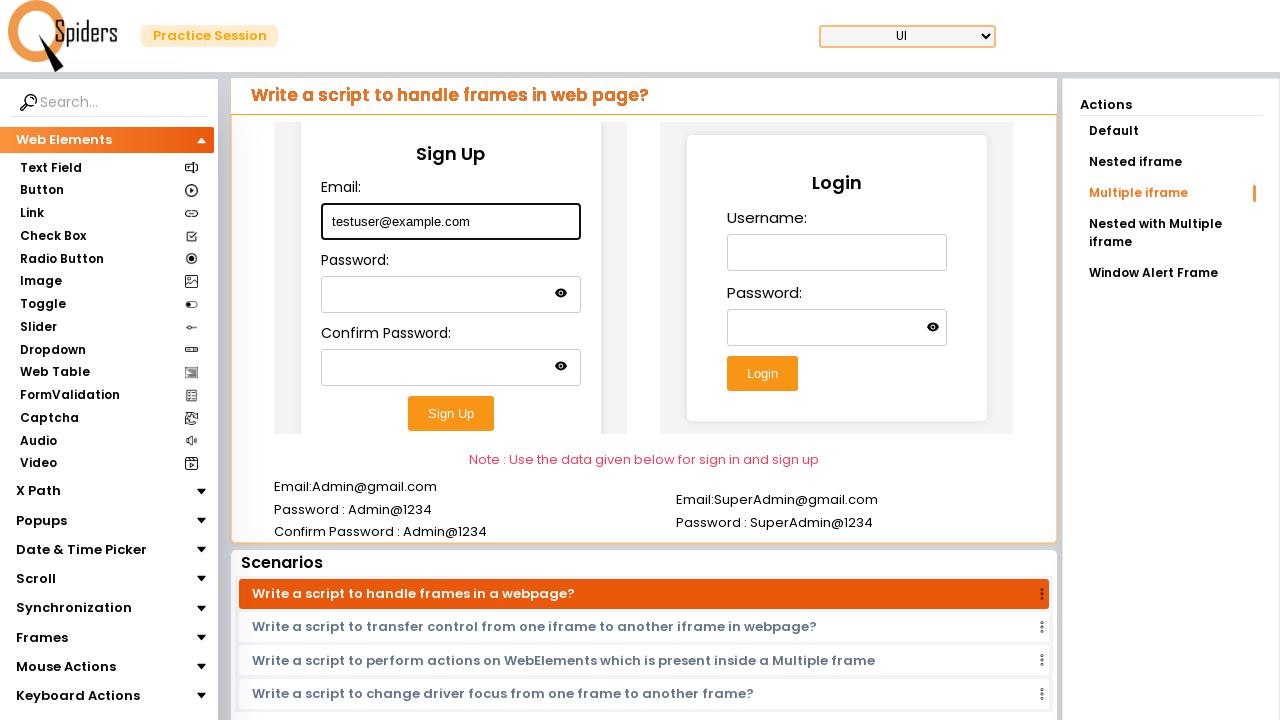

Filled password field with 'SecurePass123!' in frame 0 on iframe.w-full.h-96 >> nth=0 >> internal:control=enter-frame >> #password
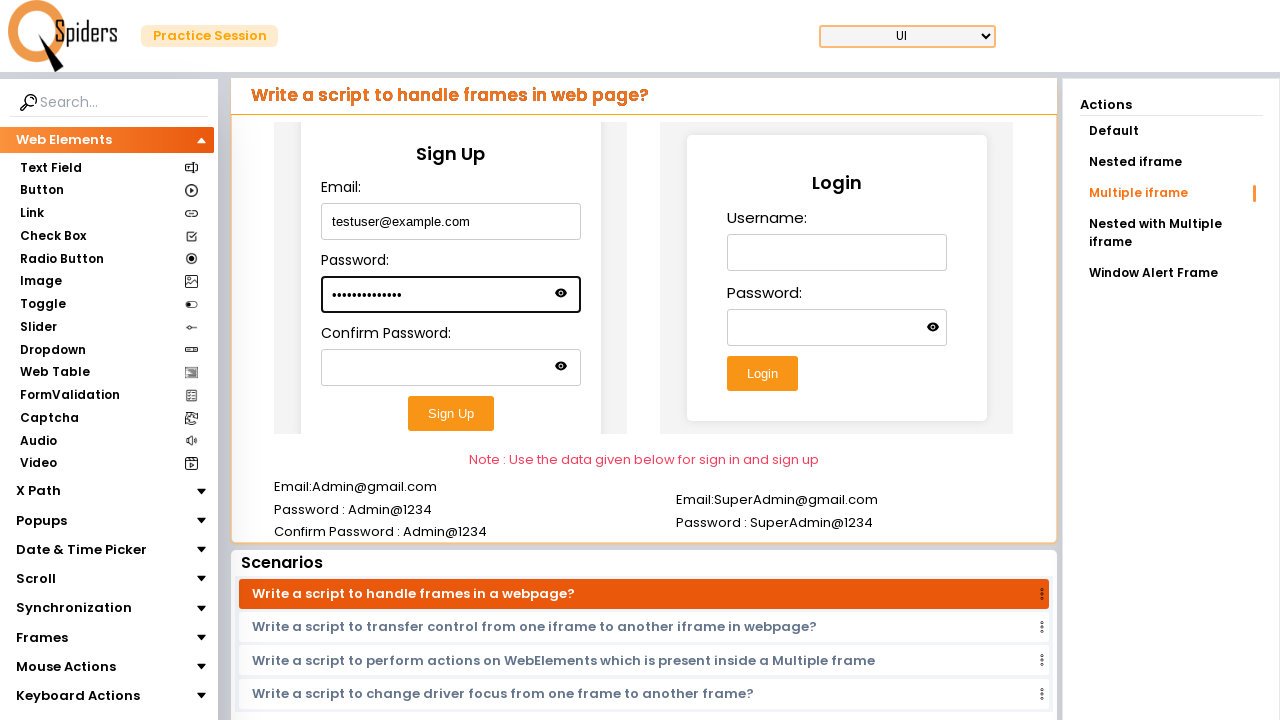

Filled confirm password field with 'SecurePass123!' in frame 0 on iframe.w-full.h-96 >> nth=0 >> internal:control=enter-frame >> #confirm-password
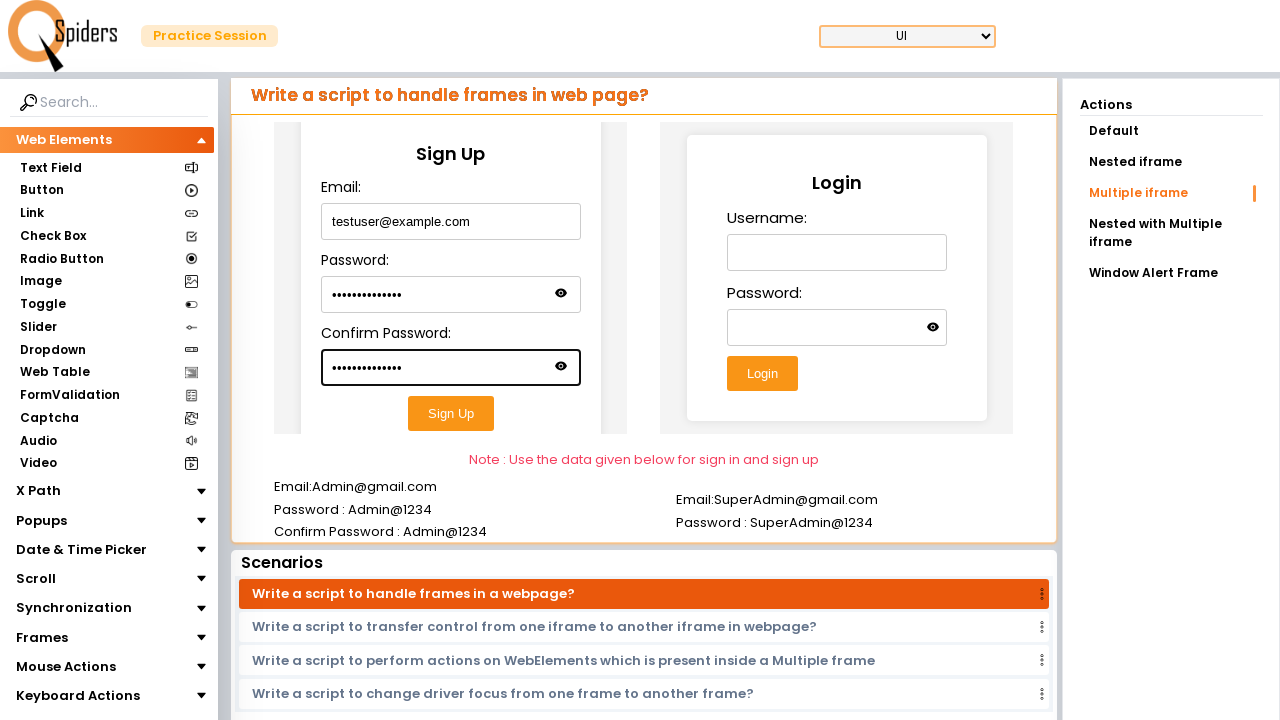

Located second iframe element
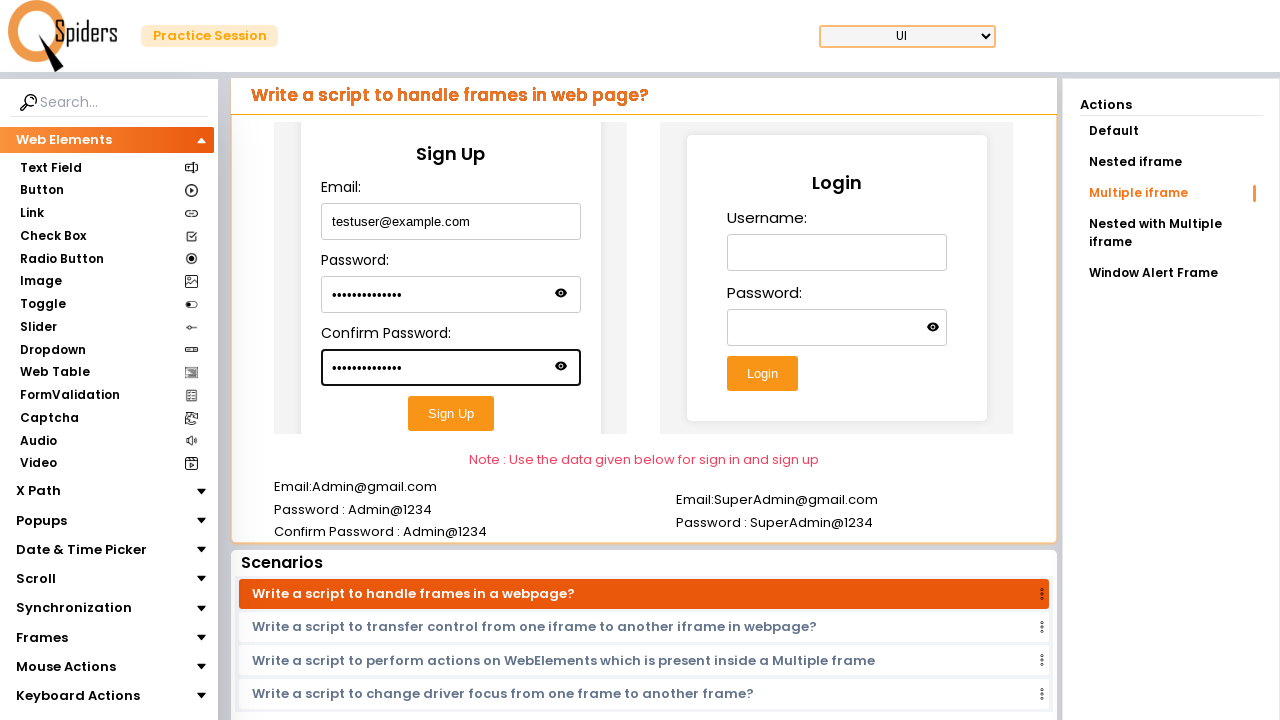

Filled username field with 'DemoUser2024' in frame 1 on iframe.w-full.h-96 >> nth=1 >> internal:control=enter-frame >> #username
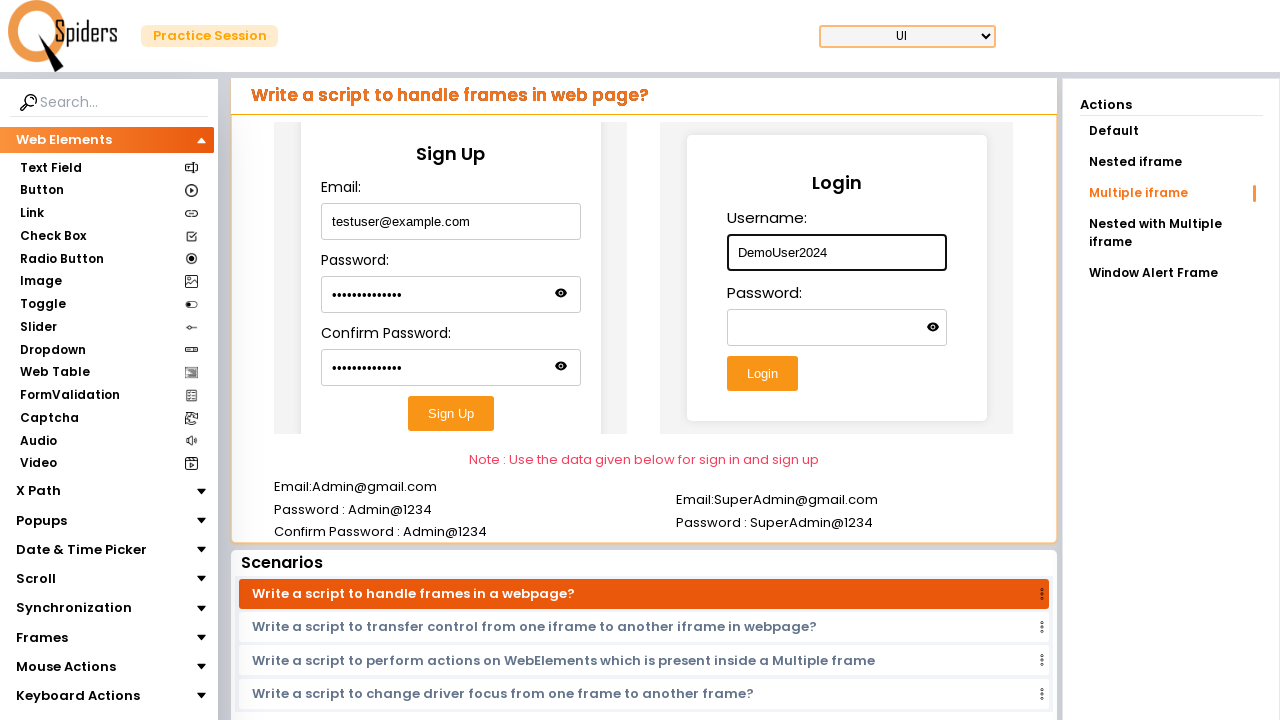

Filled password field with 'TestPwd#456' in frame 1 on iframe.w-full.h-96 >> nth=1 >> internal:control=enter-frame >> #password
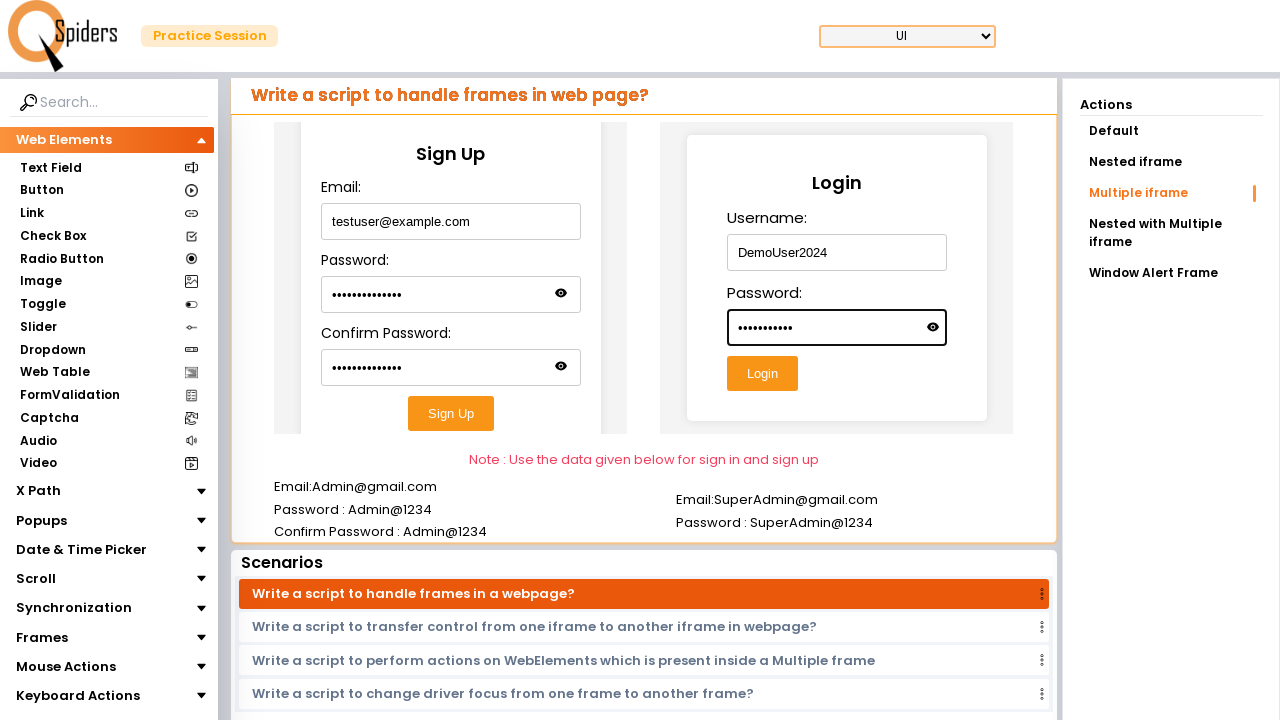

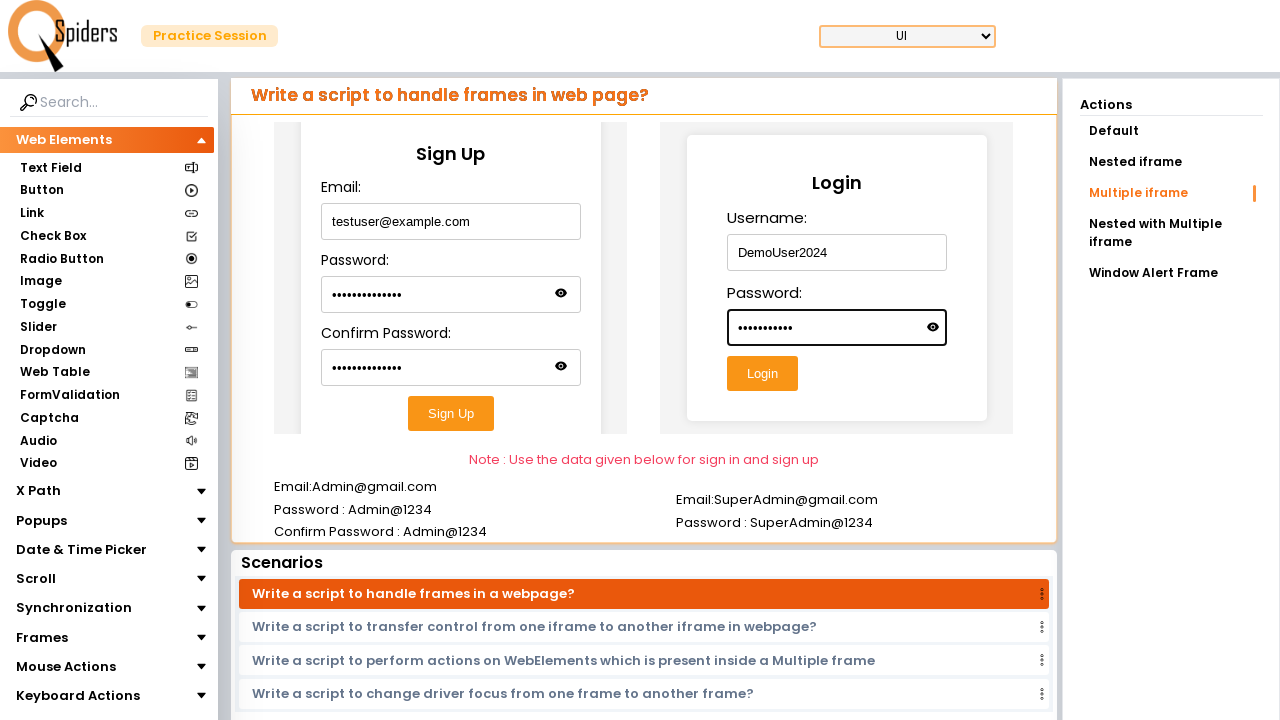